Tests JavaScript execution to fill a form field using JavascriptExecutor

Starting URL: http://only-testing-blog.blogspot.com/2013/11/new-test.html

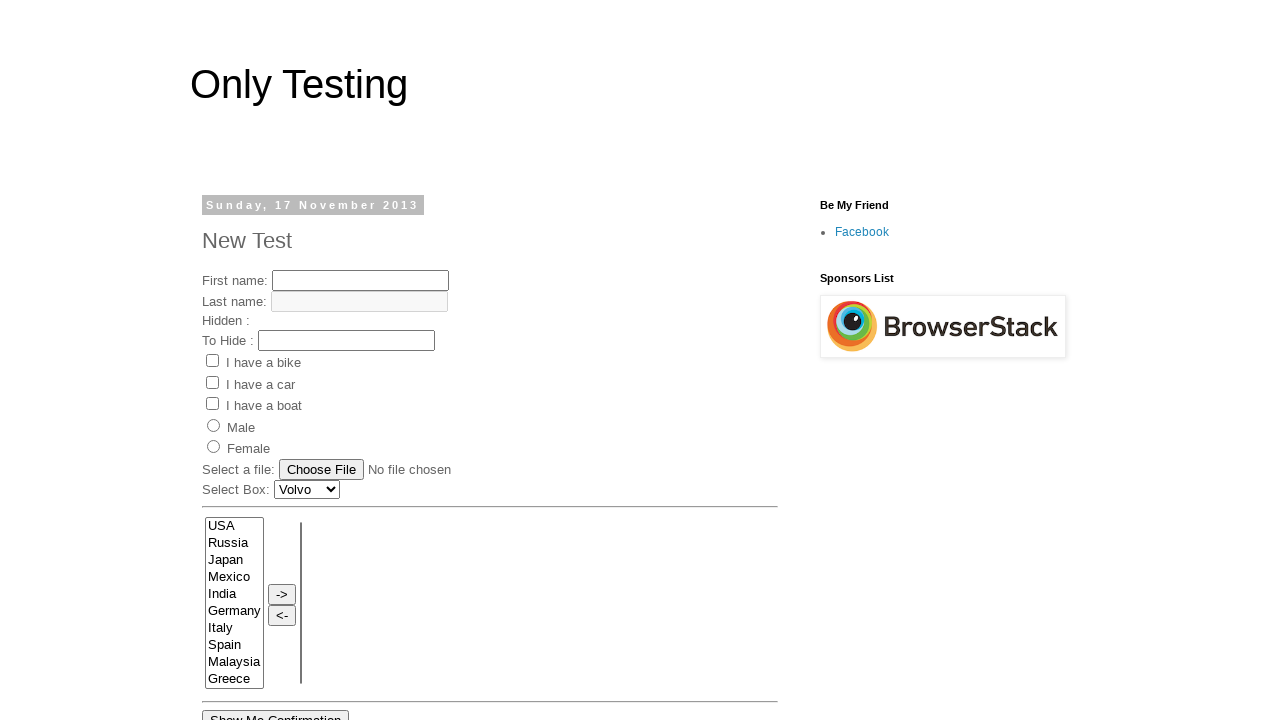

Filled last name field using JavaScript execution with 'enter last name ......'
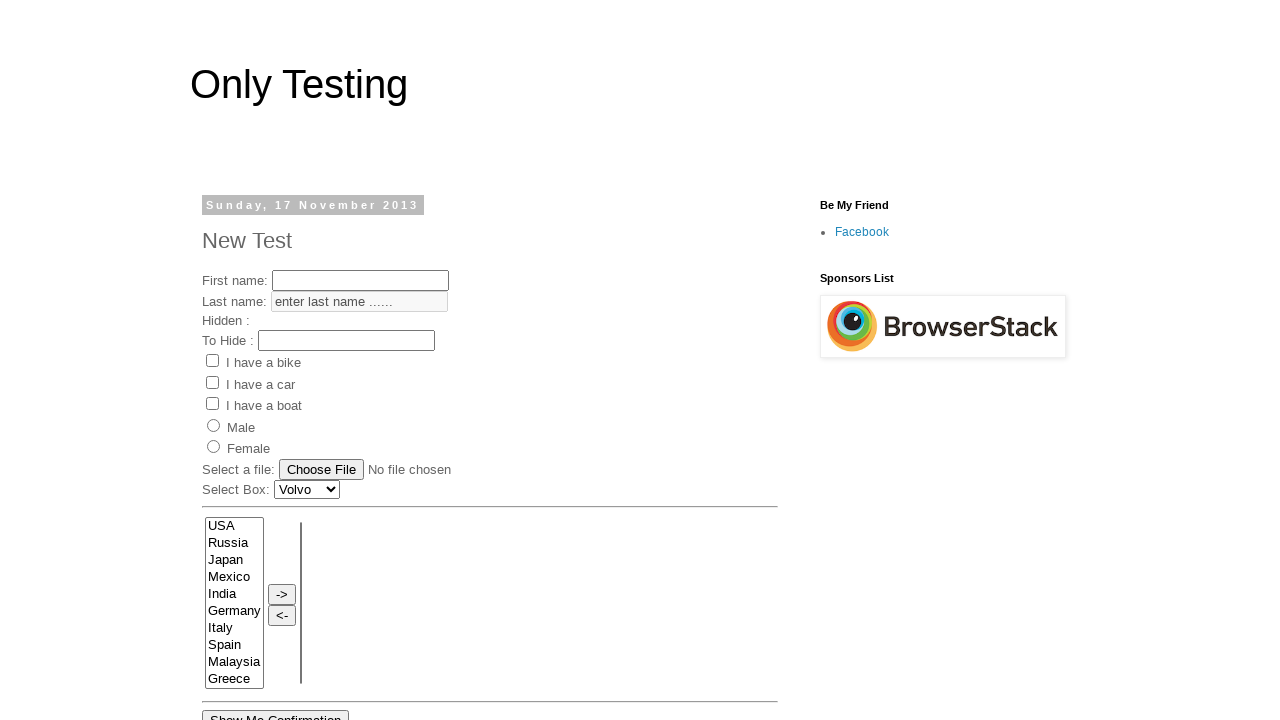

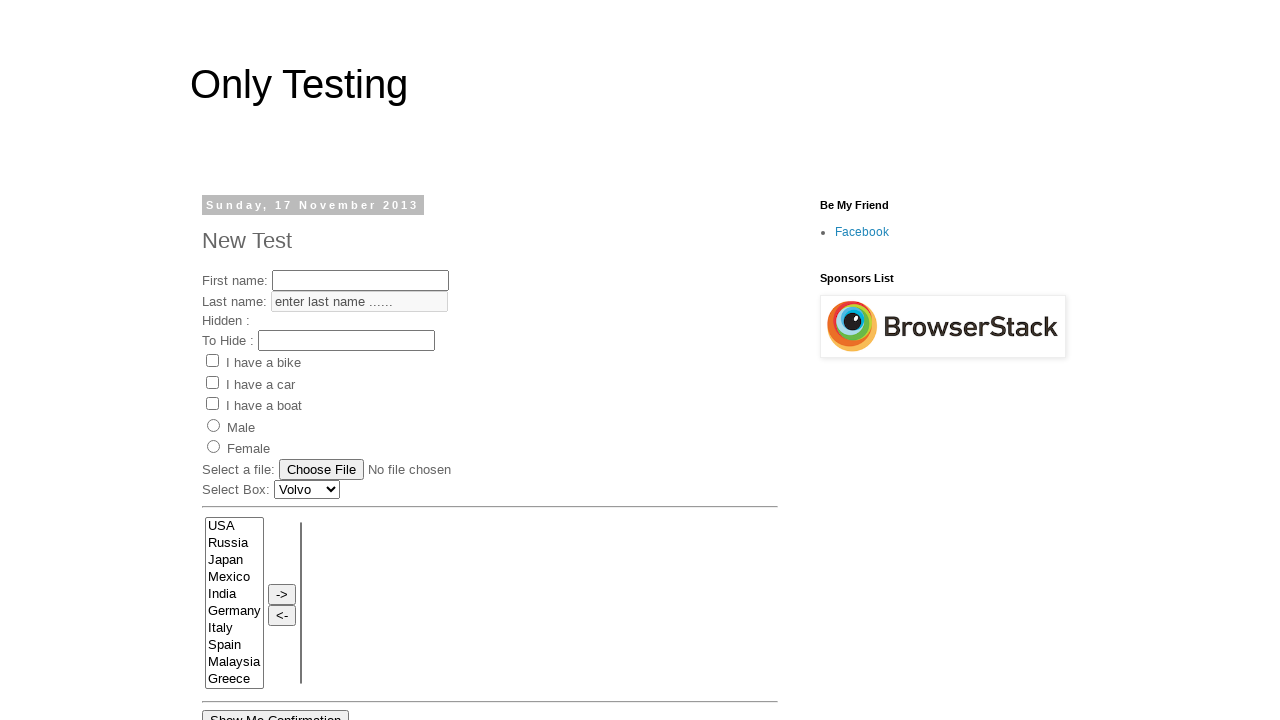